Tests nested dropdown menu navigation by hovering over "Interactions", then "Drag and Drop", and finally clicking on "Static" menu item using mouse hover actions.

Starting URL: http://demo.automationtesting.in/Register.html

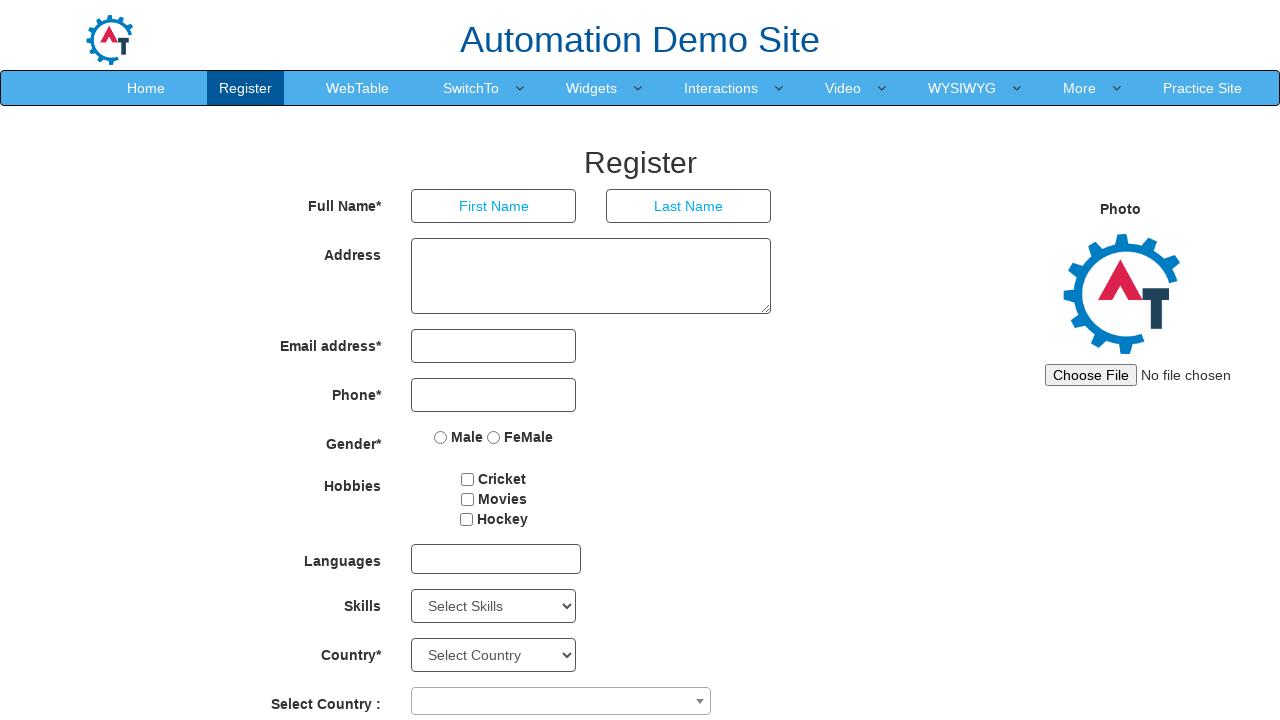

Hovered over 'Interactions' dropdown menu at (721, 88) on xpath=//a[@class='dropdown-toggle' and contains(text(),'Interactions ')]
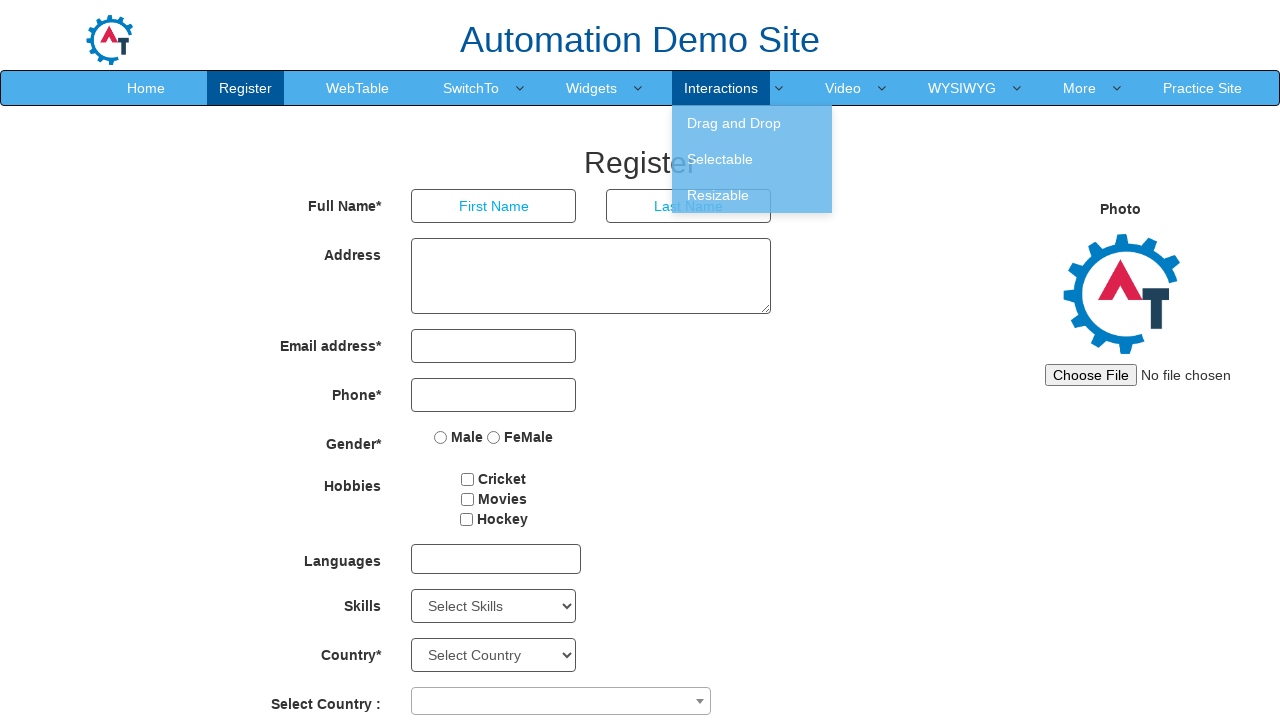

Hovered over 'Drag and Drop' submenu at (752, 123) on xpath=//a[@class='dropdown-toggle' and contains(text(),'Drag and Drop ')]
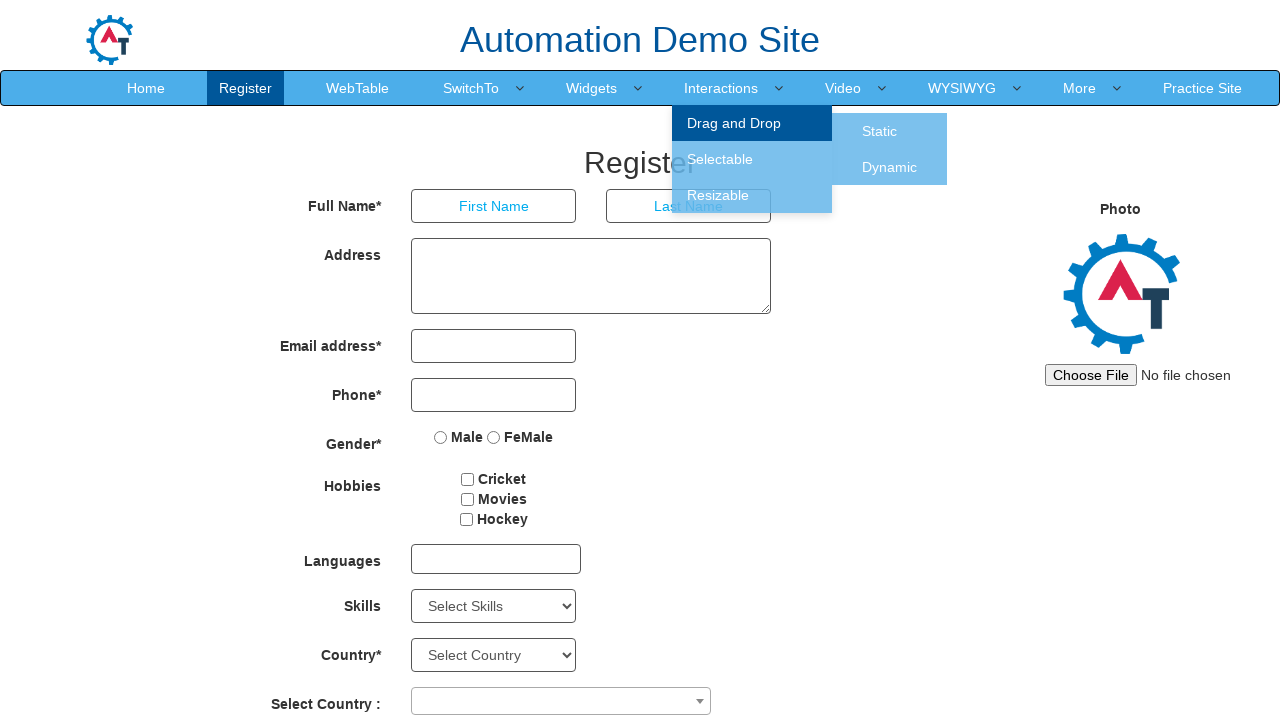

Clicked on 'Static' menu item at (880, 131) on xpath=//ul[@class='childmenu ']//a[contains(text(),'Static ')]
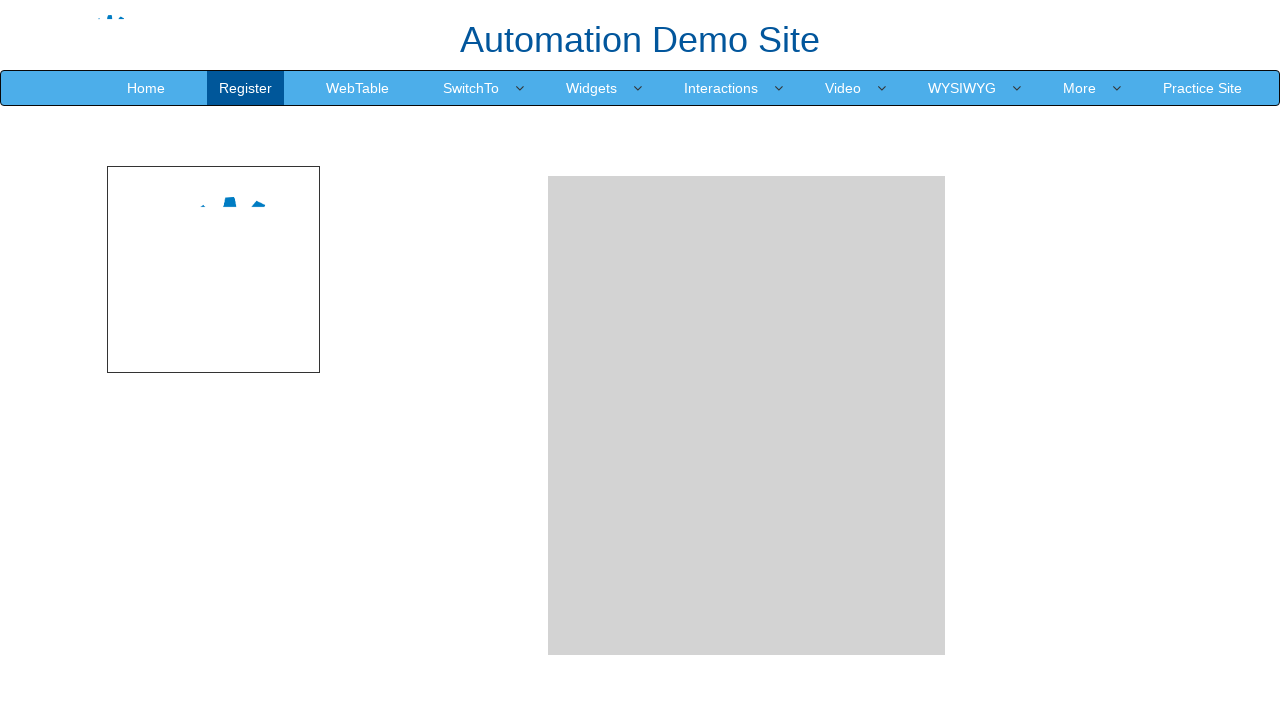

Page loaded after navigation to Static menu item
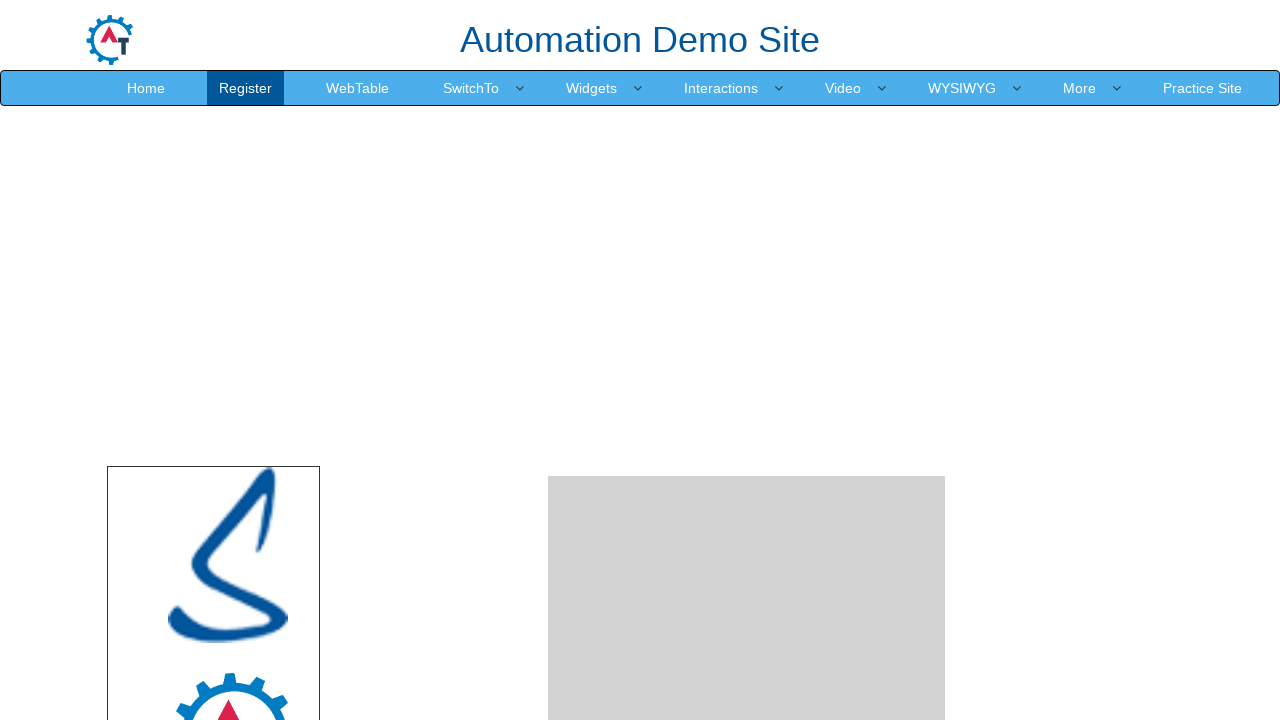

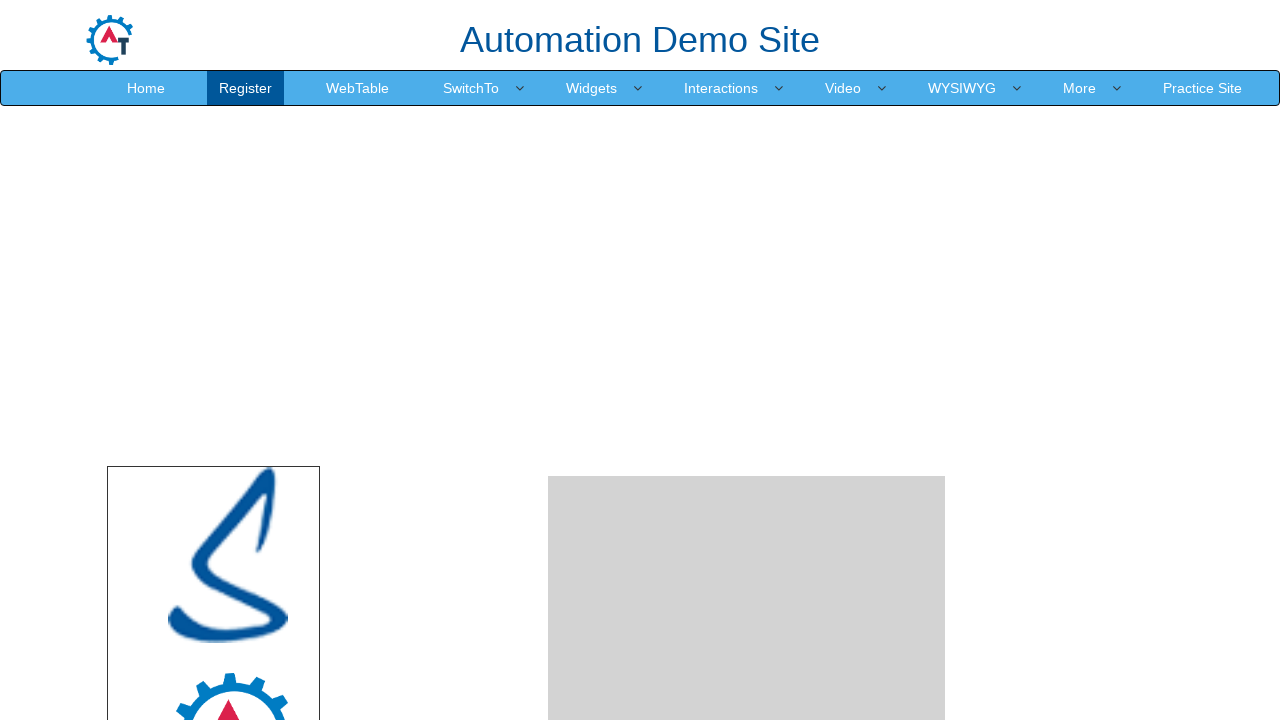